Navigates to the OrangeHRM login page and retrieves the CSS color property of the Login button to verify the element's styling.

Starting URL: https://opensource-demo.orangehrmlive.com/web/index.php/auth/login

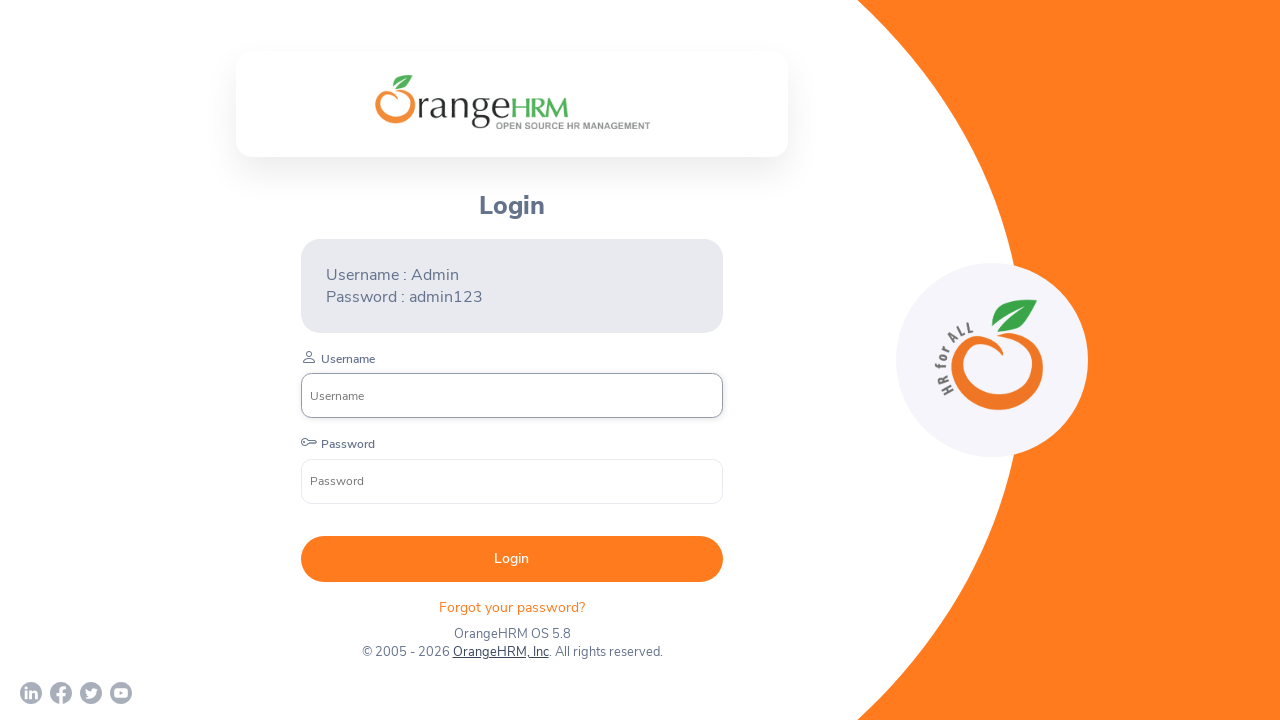

Login button is visible on OrangeHRM login page
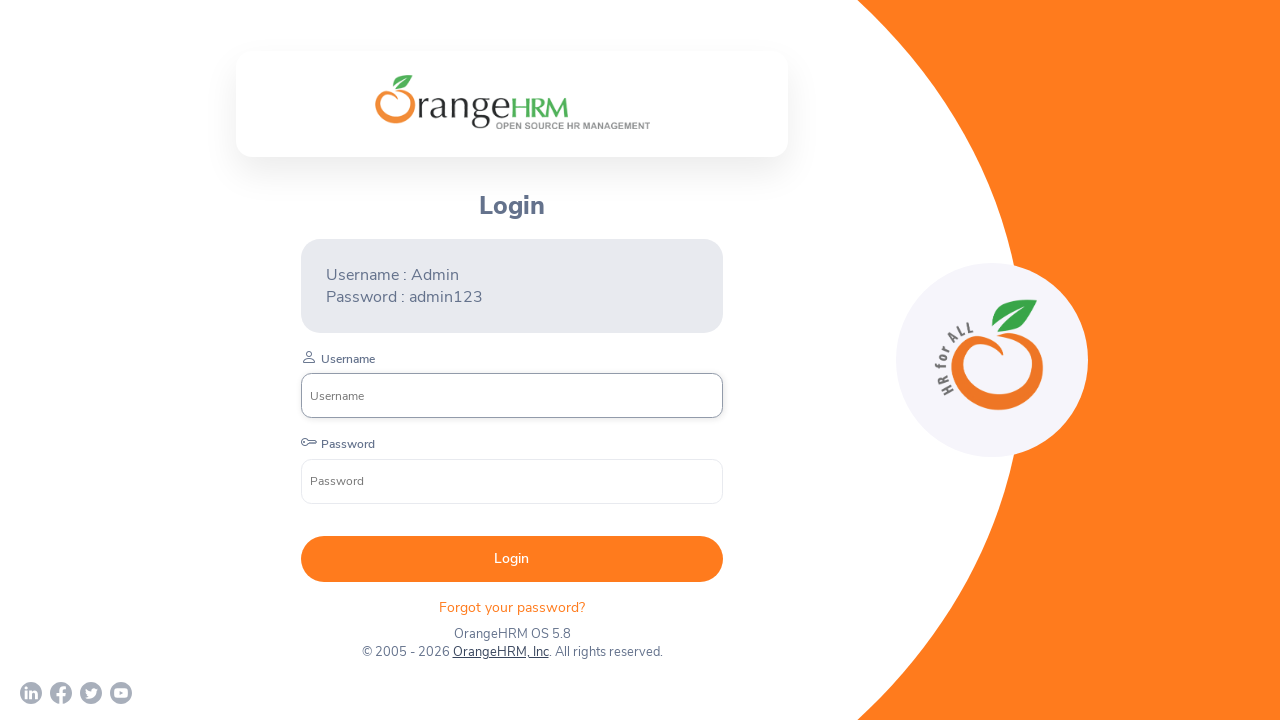

Retrieved CSS color property of Login button: rgb(255, 255, 255)
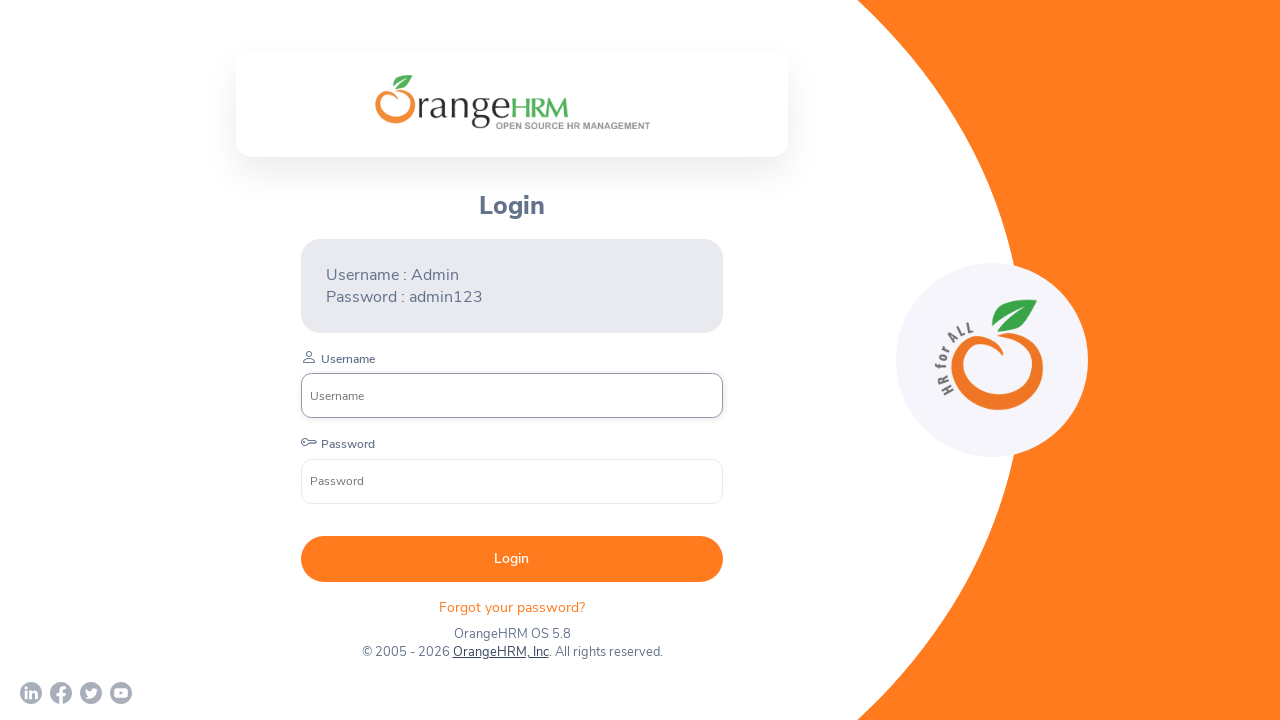

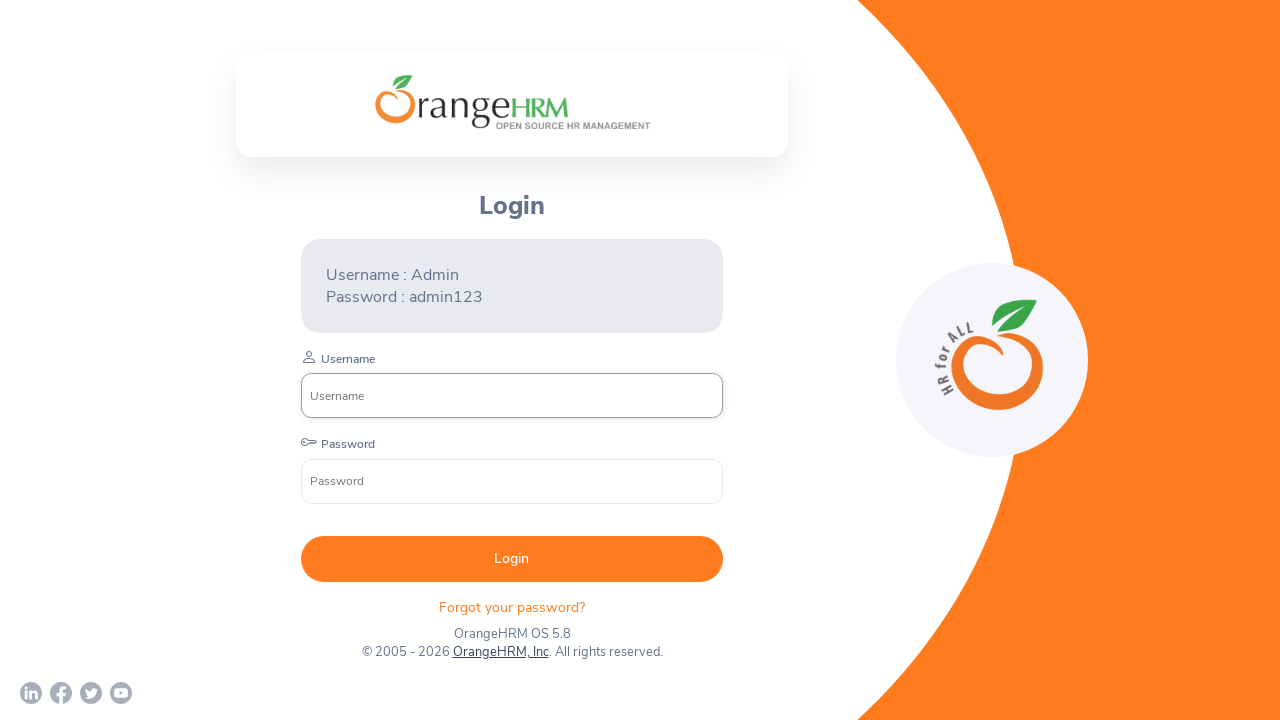